Tests file upload functionality by selecting a file using the file input and clicking the submit button to upload it.

Starting URL: https://the-internet.herokuapp.com/upload

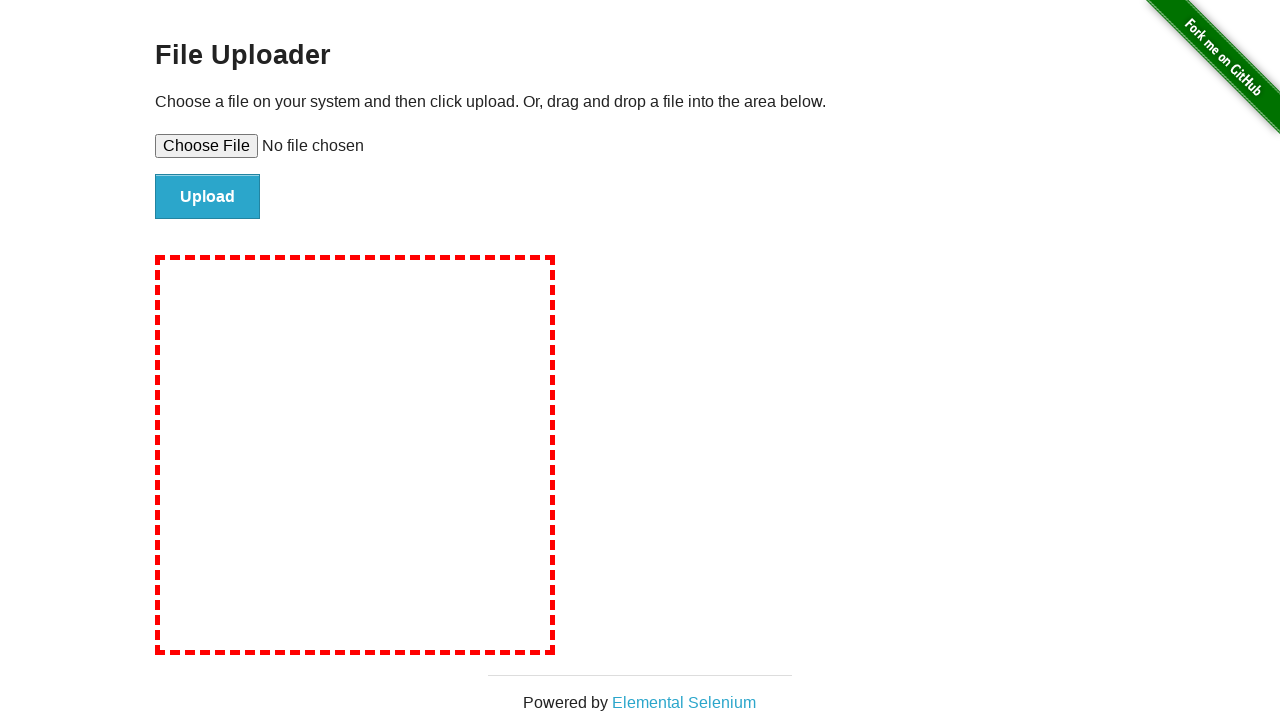

Selected test file for upload
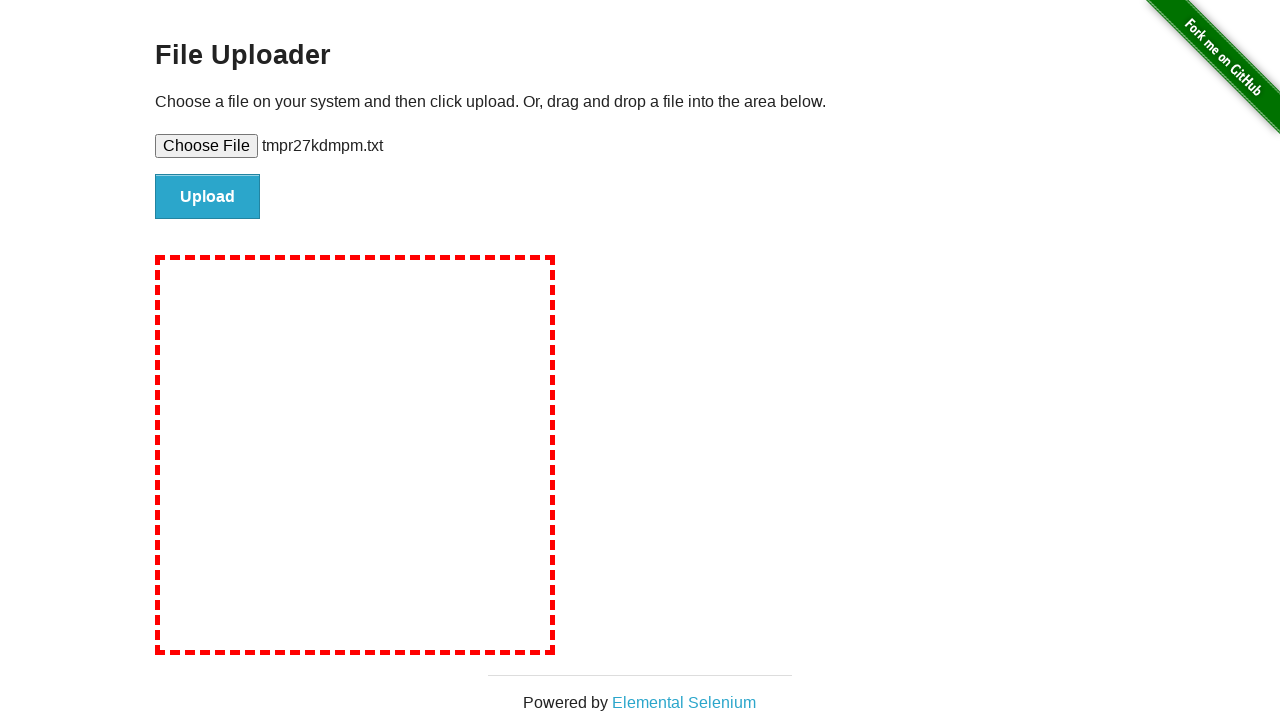

Clicked submit button to upload file at (208, 197) on #file-submit
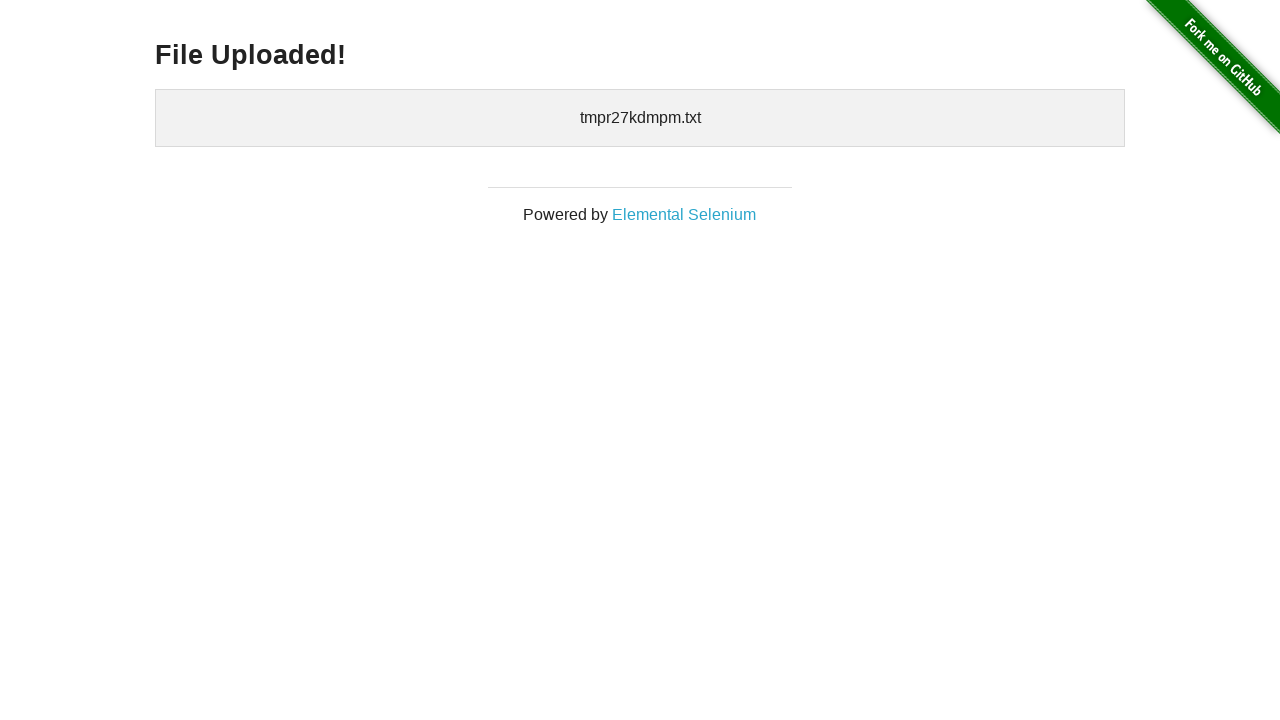

File upload completed and confirmation displayed
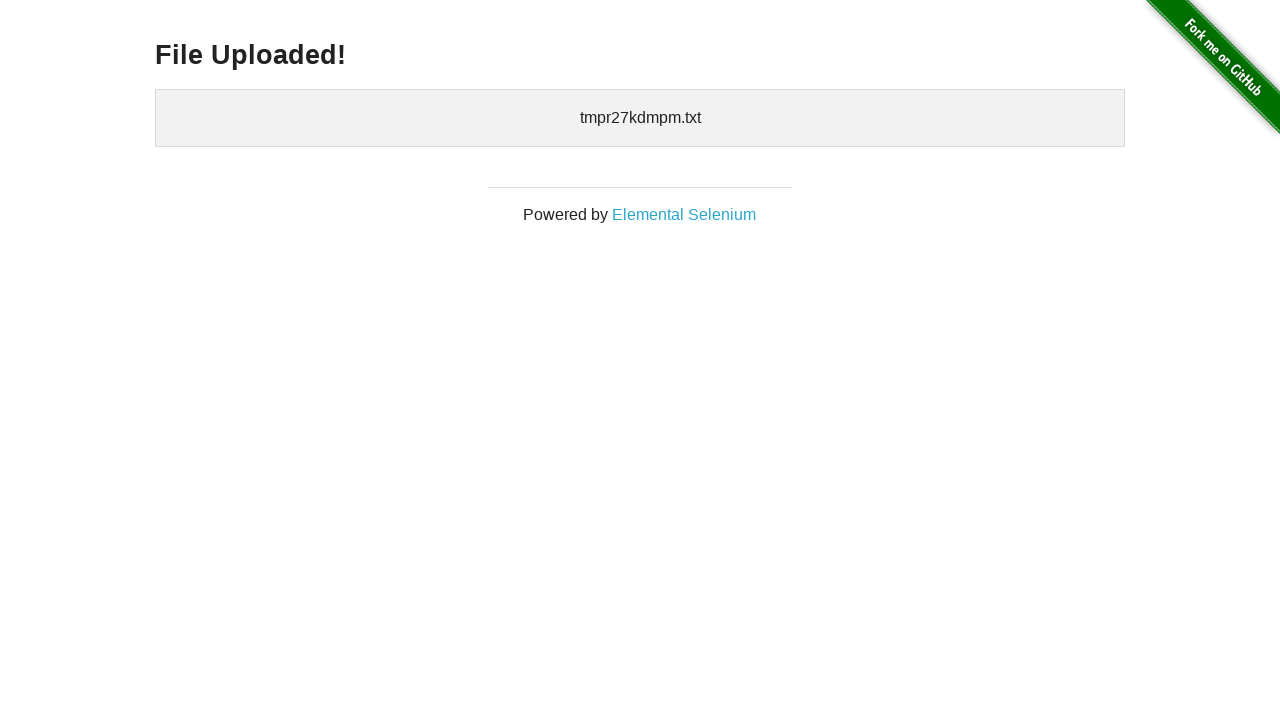

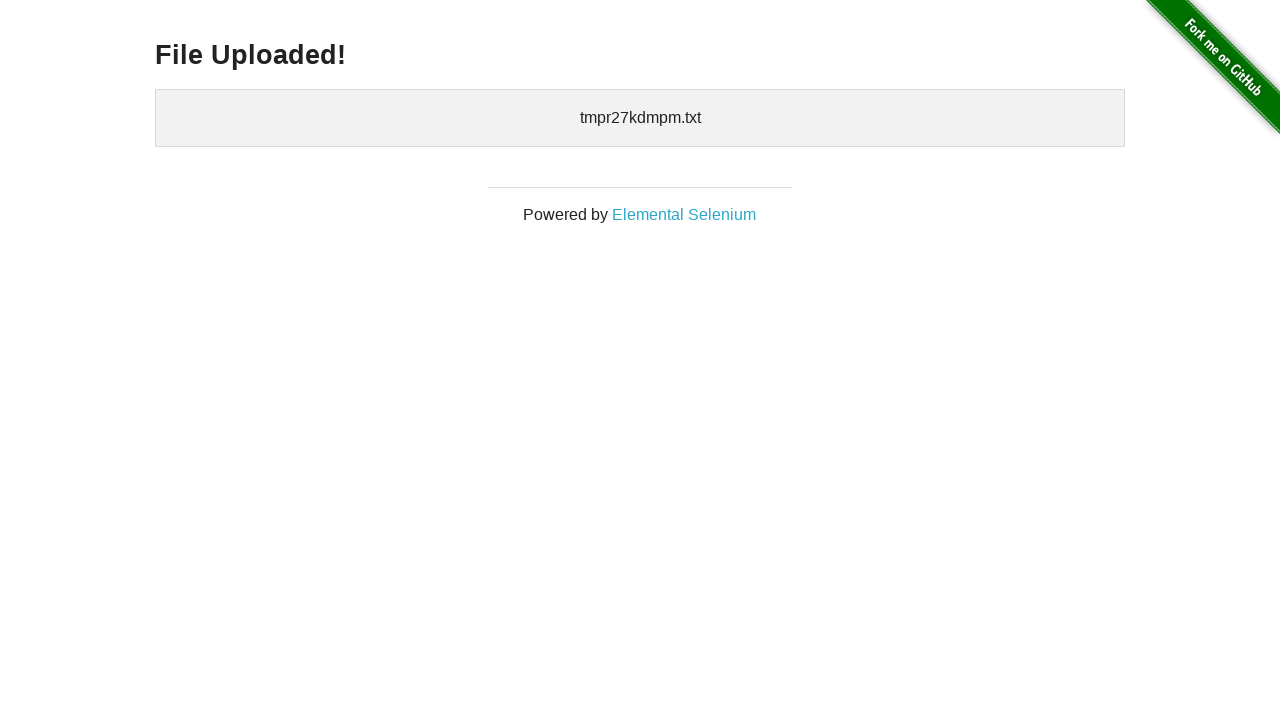